Tests GitHub's advanced search form by filling in search criteria (search term, repository owner, date range, and programming language) and submitting the form to perform a search.

Starting URL: https://github.com/search/advanced

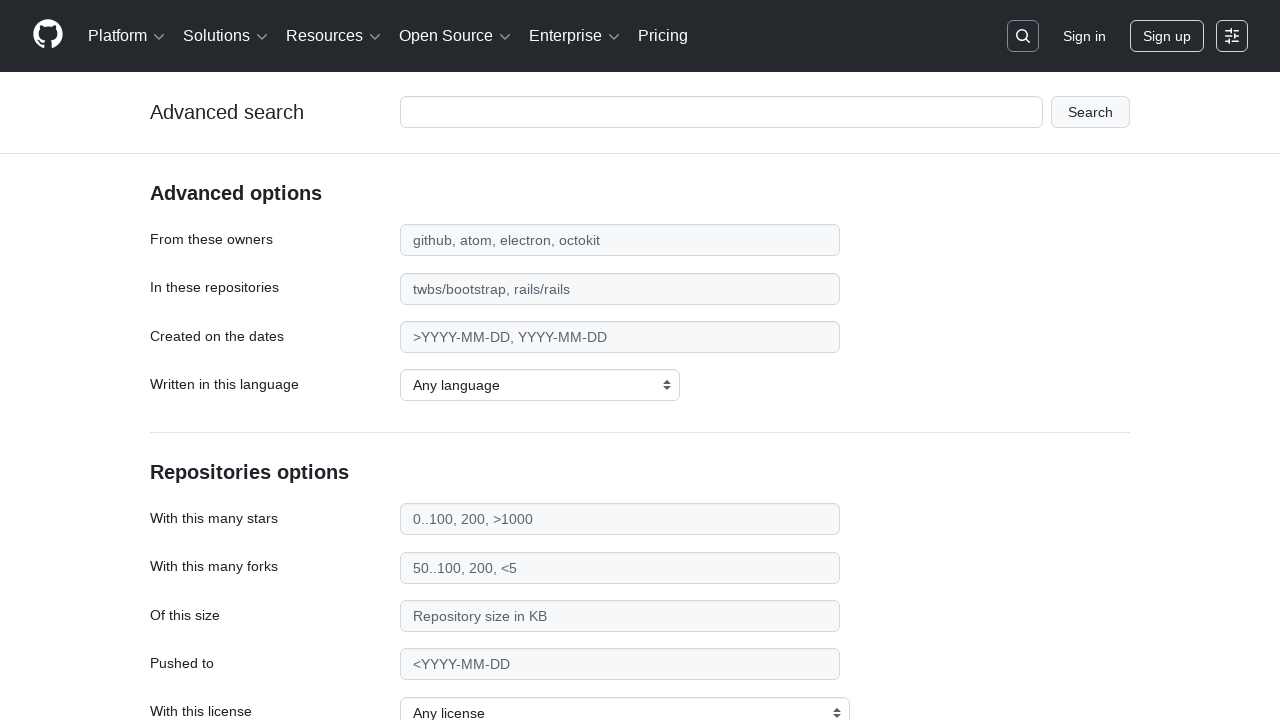

Filled search term field with 'apify-js' on #adv_code_search input.js-advanced-search-input
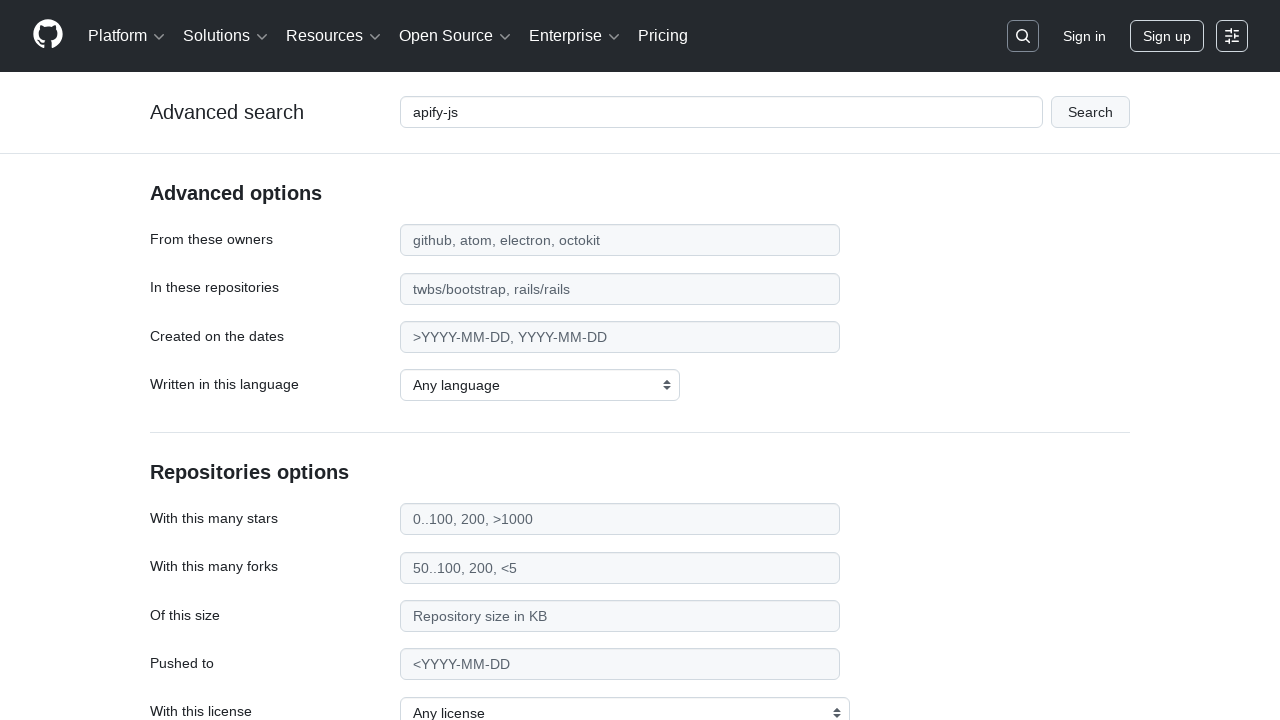

Filled repository owner field with 'apify' on #search_from
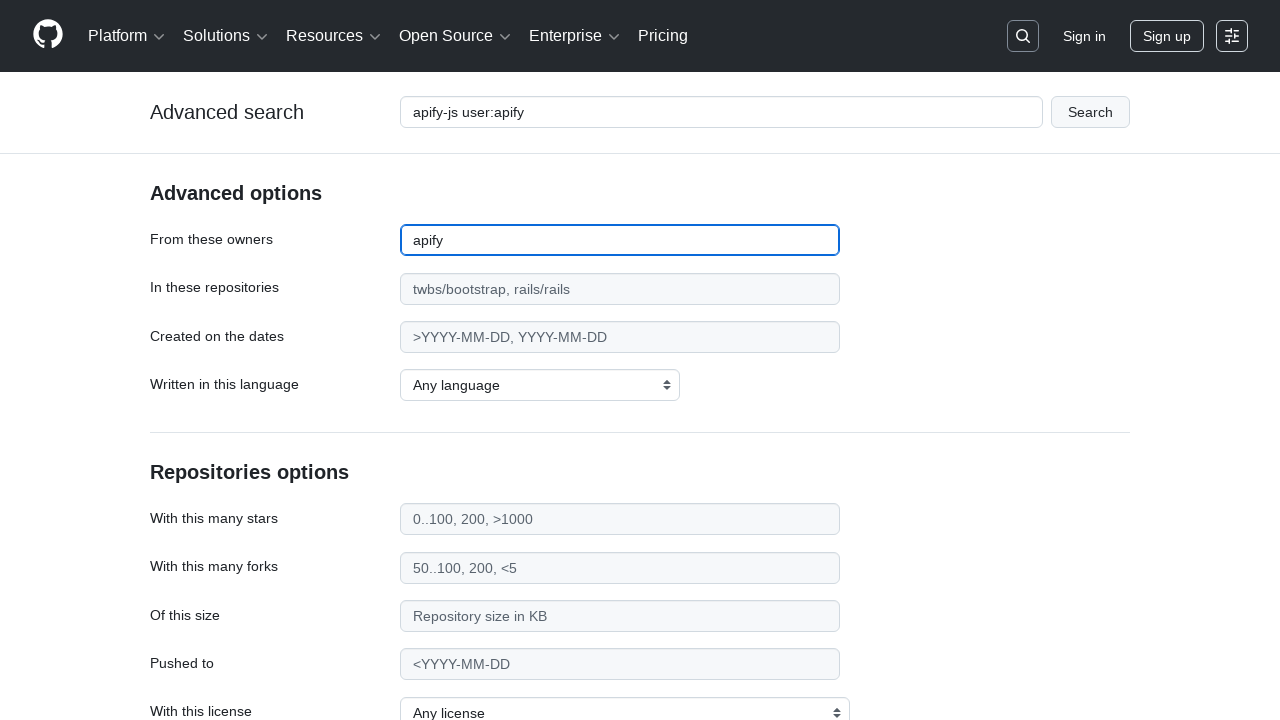

Filled date field with '>2015' on #search_date
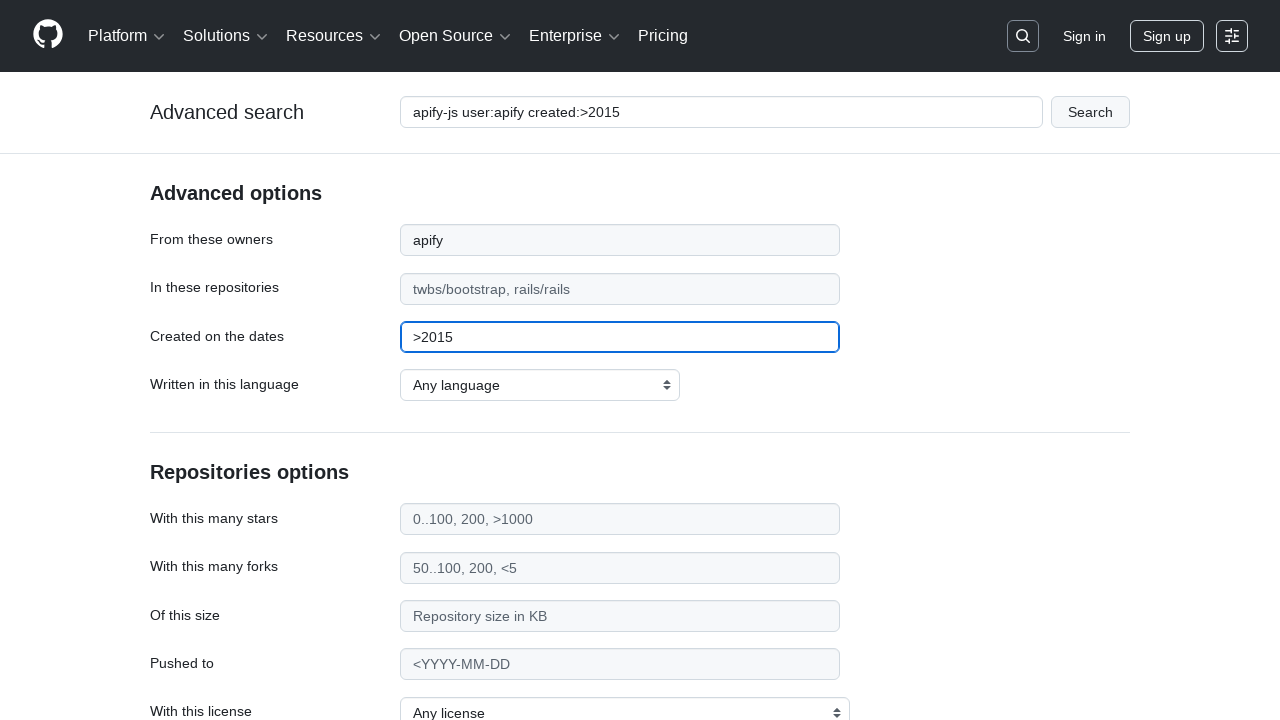

Selected 'JavaScript' as the programming language on select#search_language
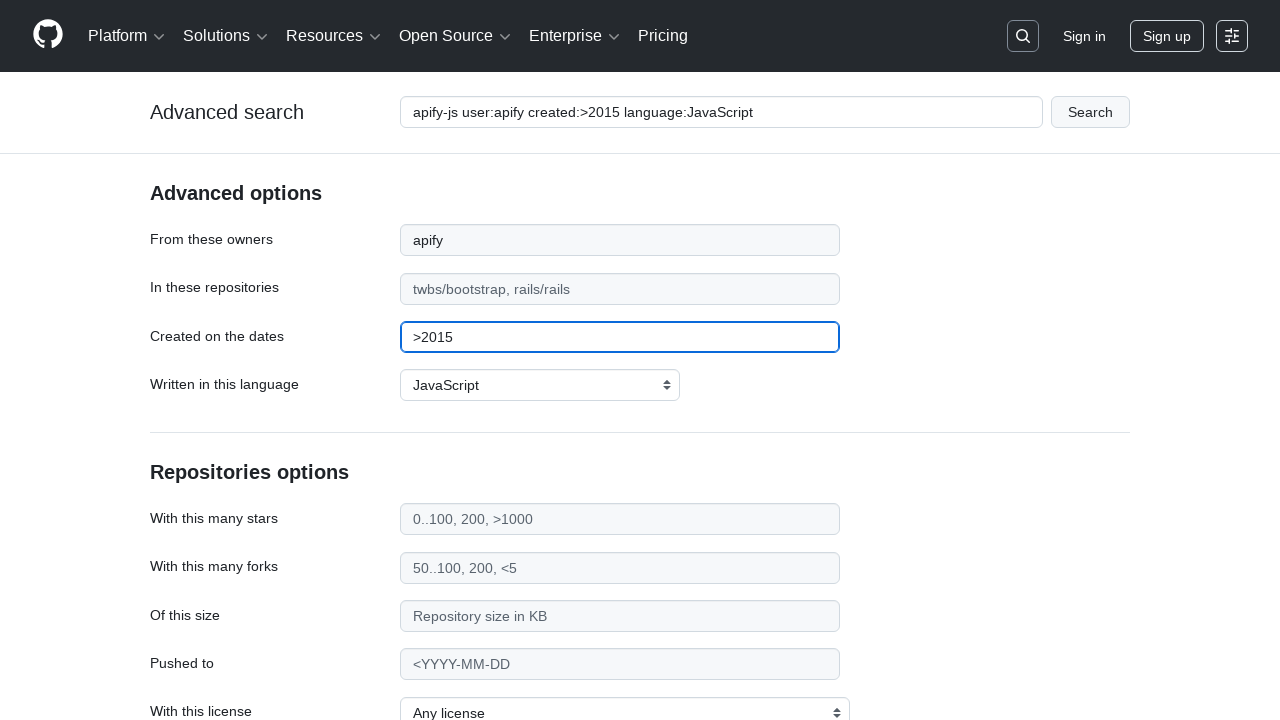

Clicked submit button to perform advanced search at (1090, 112) on #adv_code_search button[type="submit"]
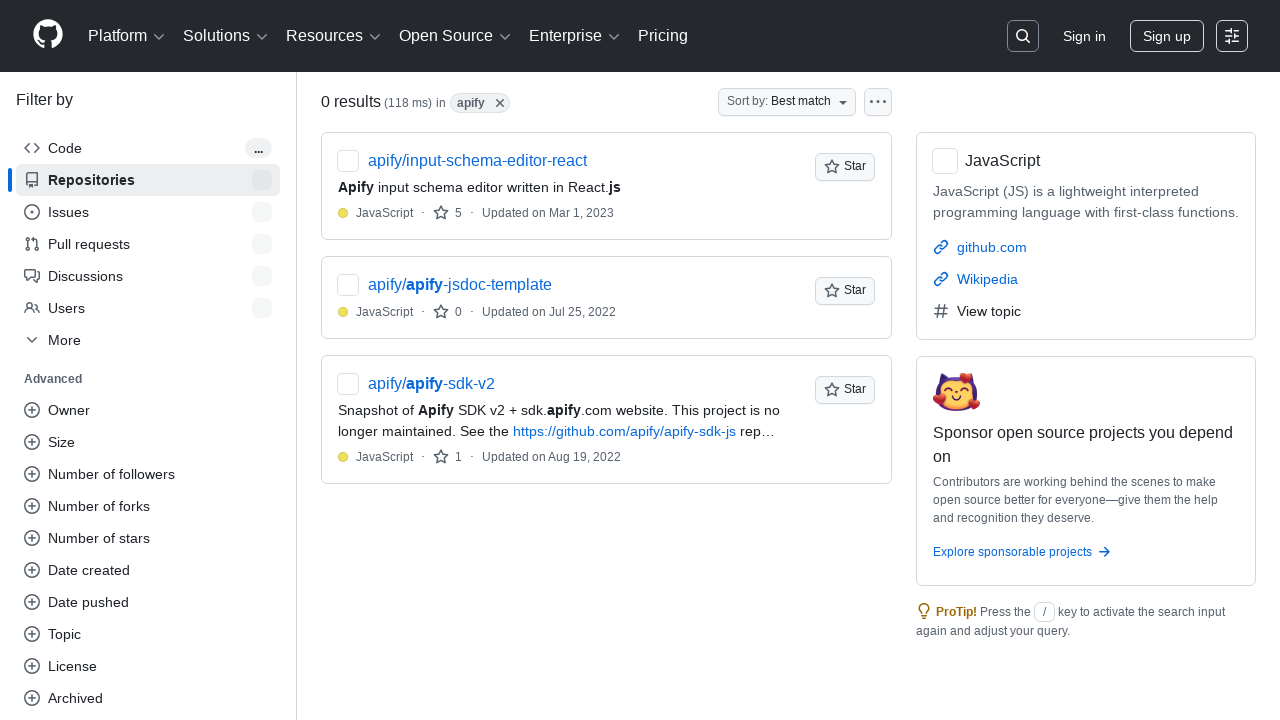

Search results page loaded successfully
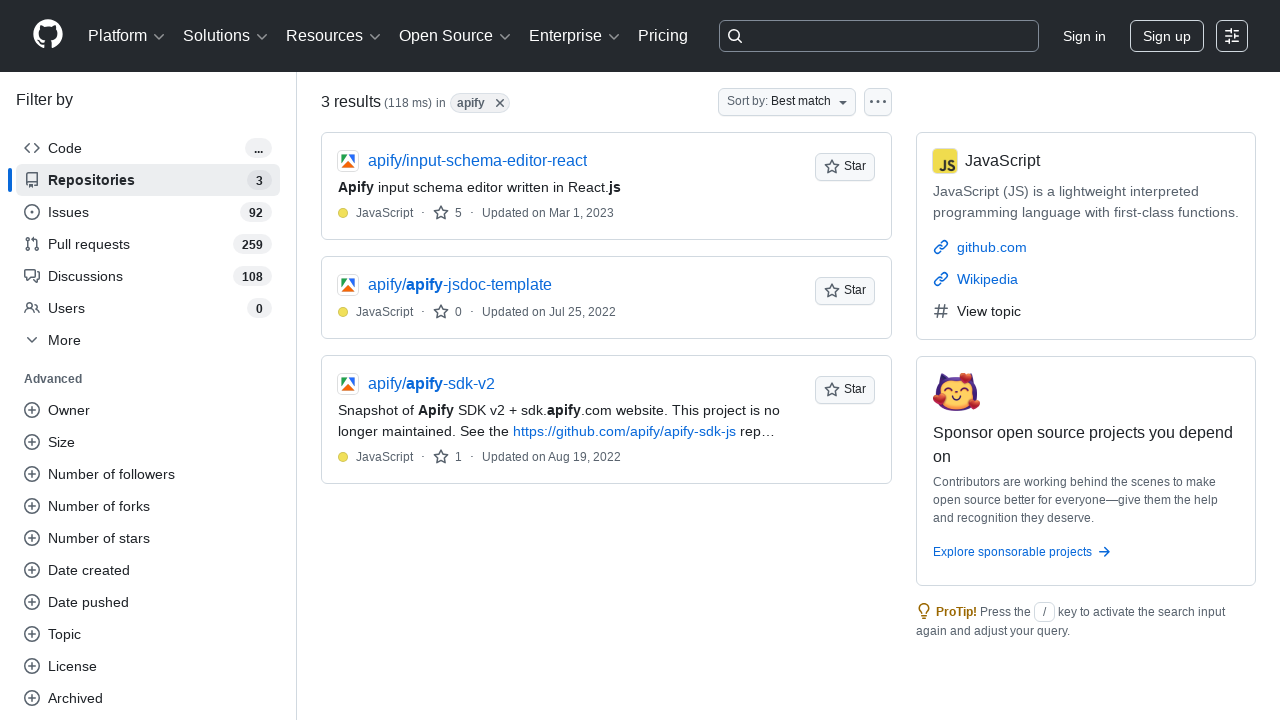

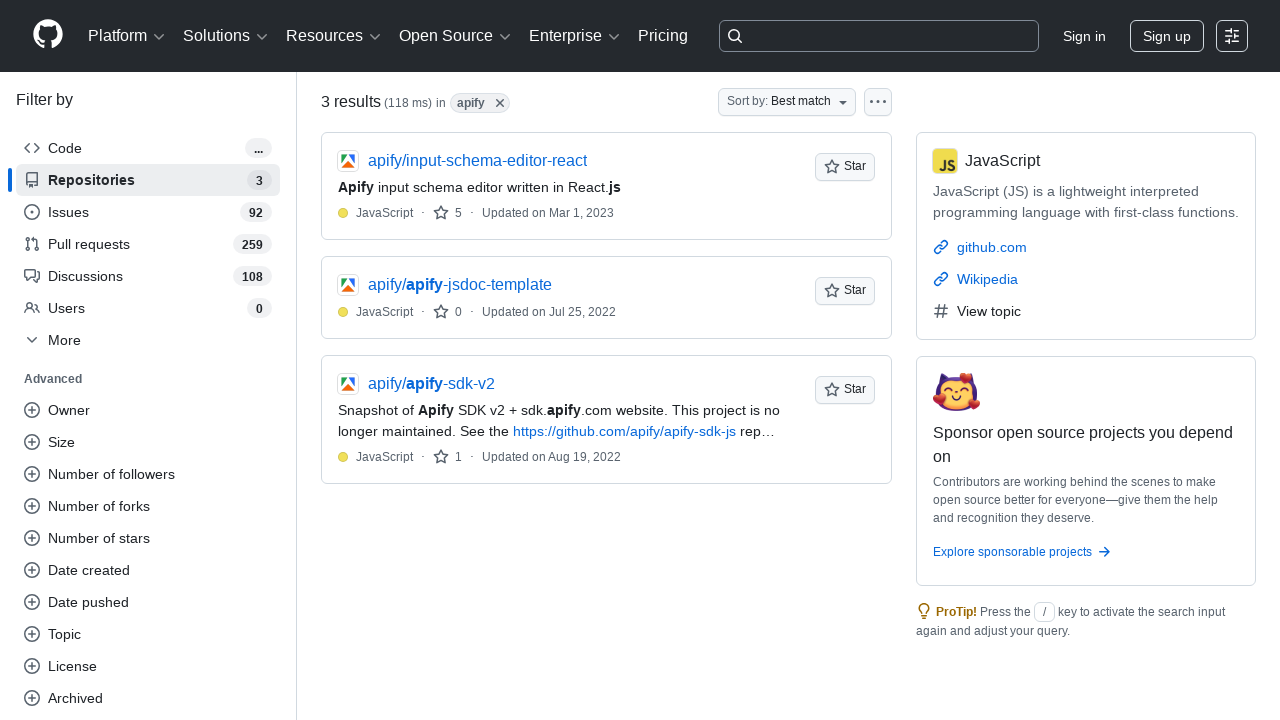